Tests user registration form by filling in name, email, password, and mobile number fields, then clicking the sign-up button

Starting URL: https://www.guvi.in/register

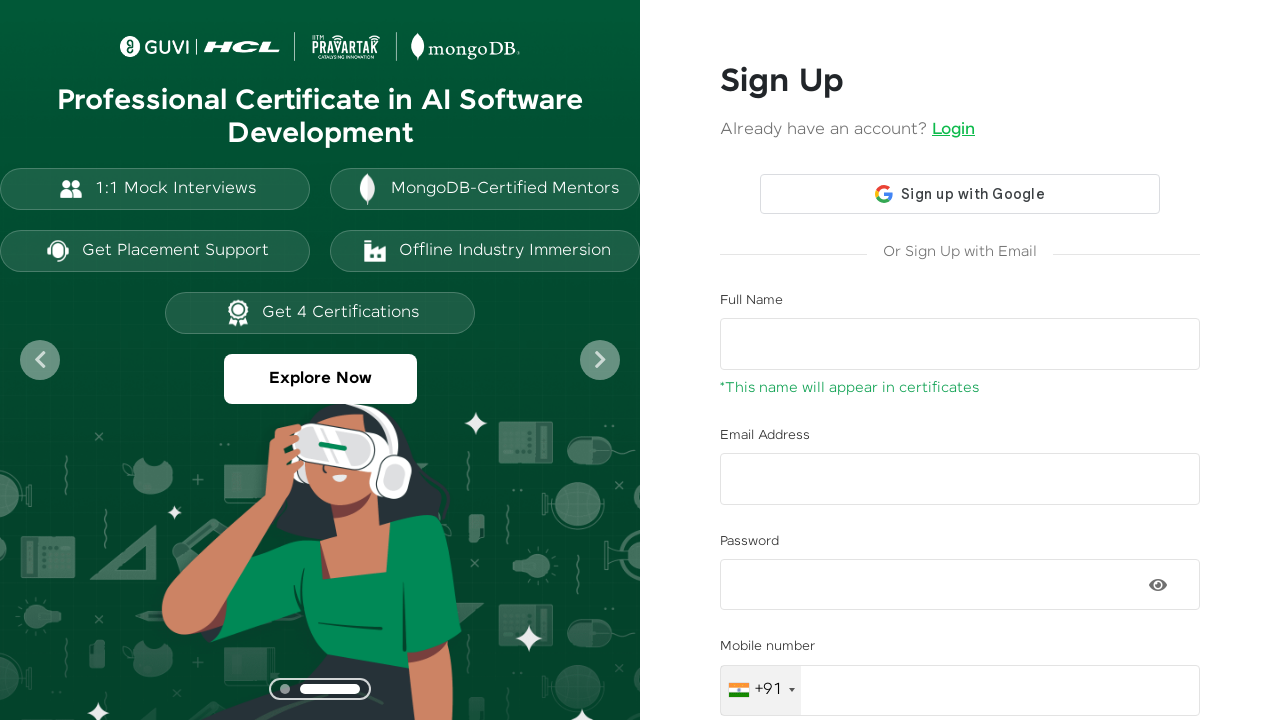

Filled name field with 'Abinaya' on #name
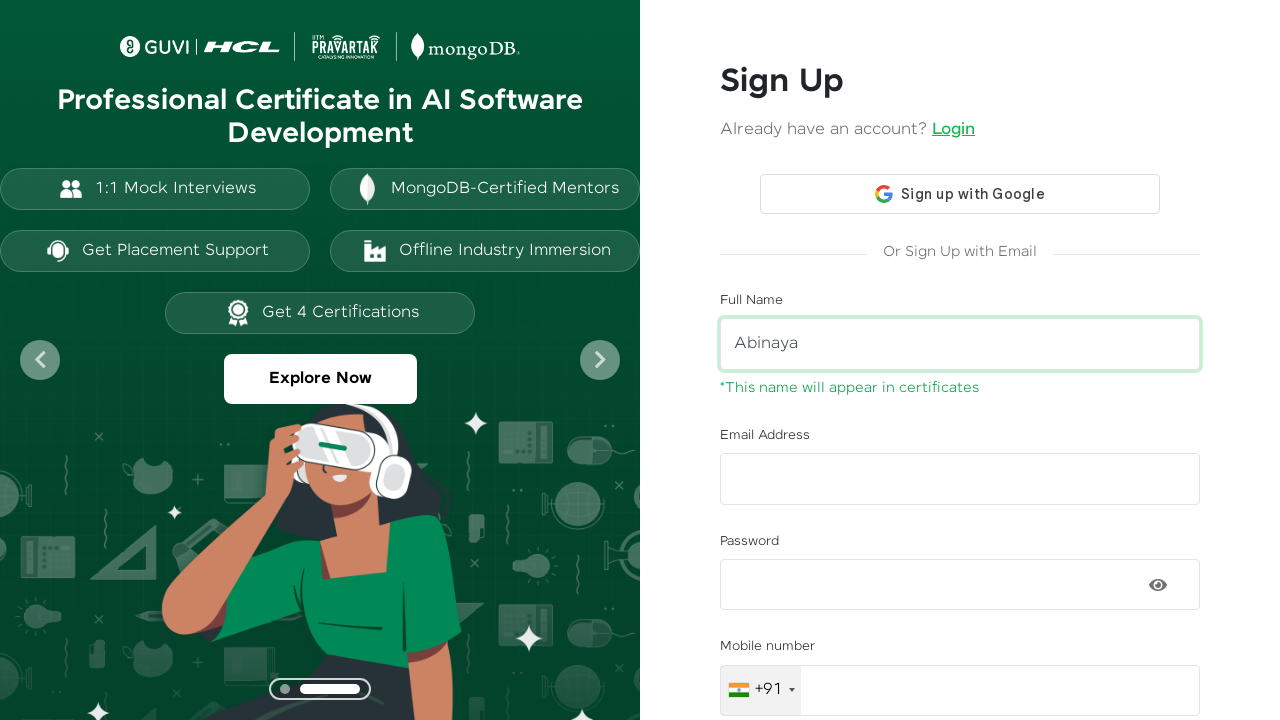

Filled email field with 'testuser2024@example.com' on #email
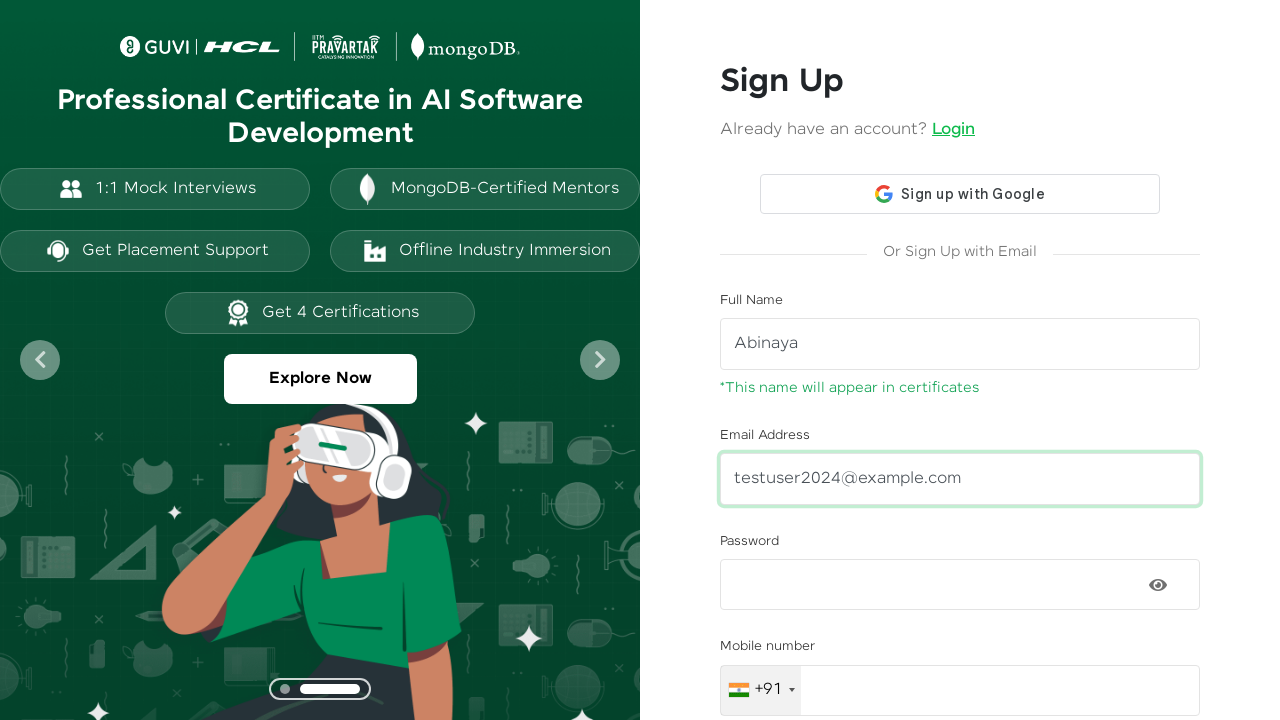

Filled password field with 'TestPass123!' on #password
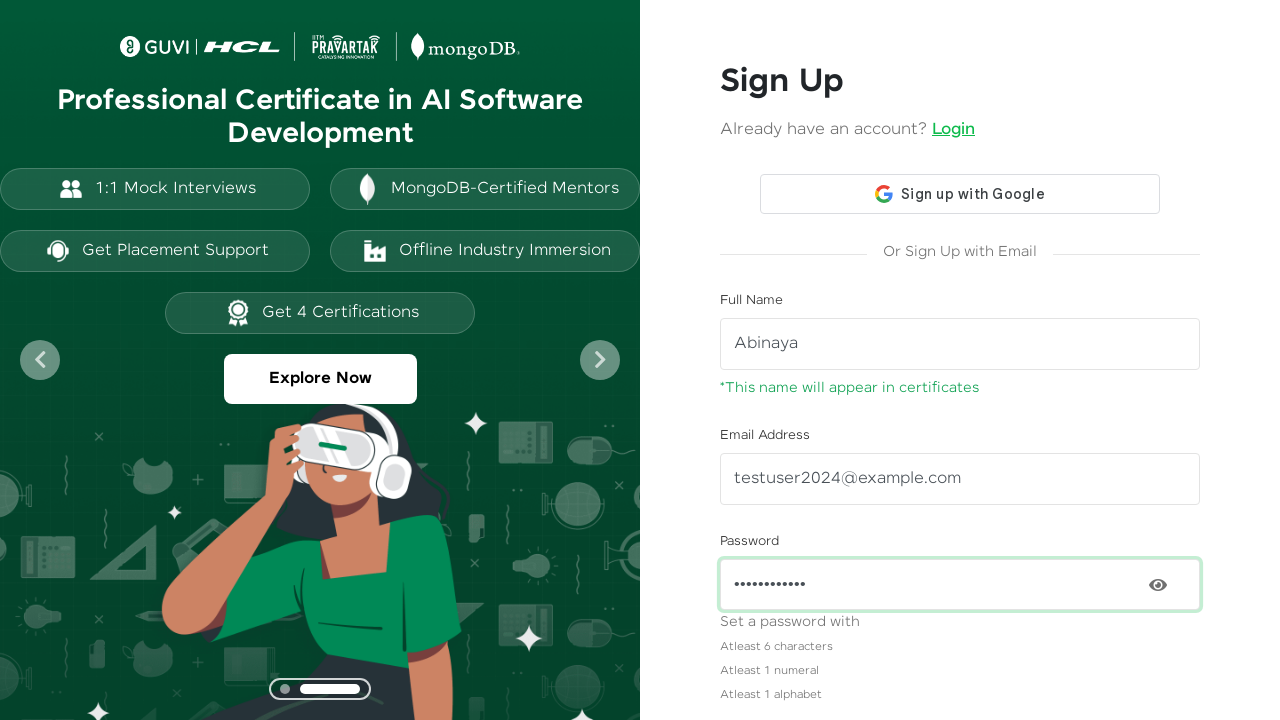

Filled mobile number field with '9876543210' on #mobileNumber
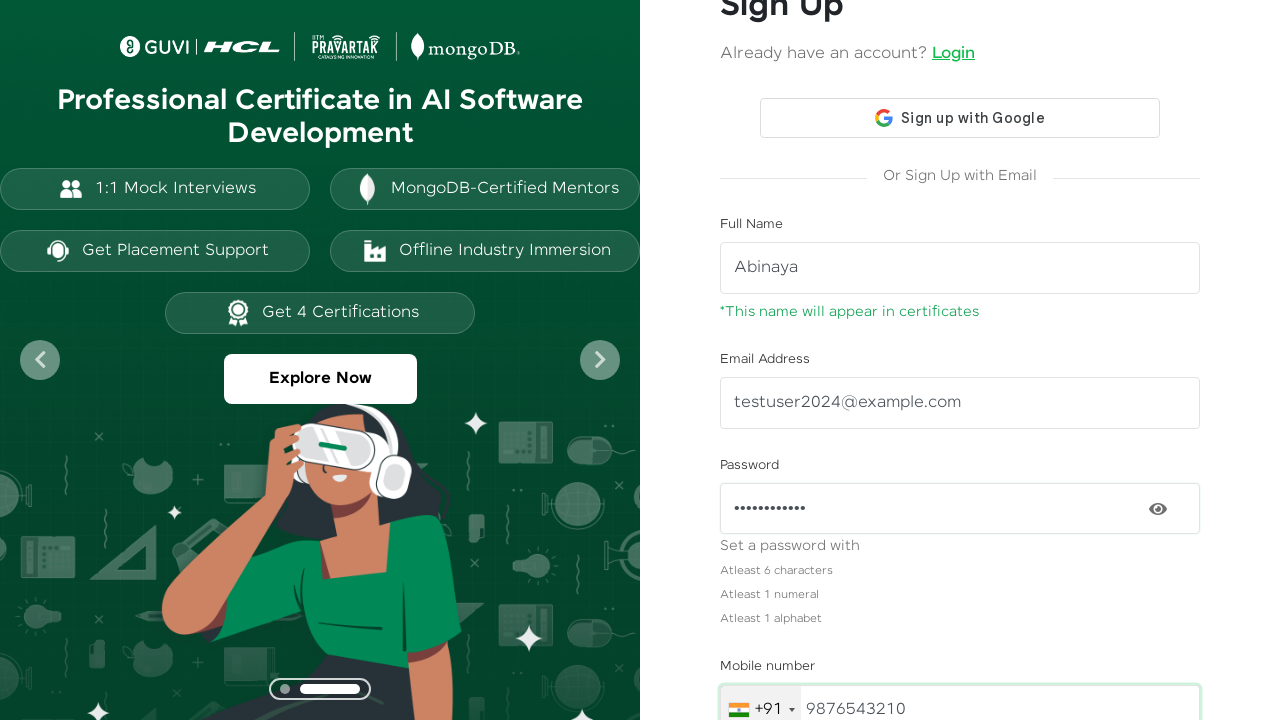

Clicked sign-up button at (960, 628) on #signup-btn
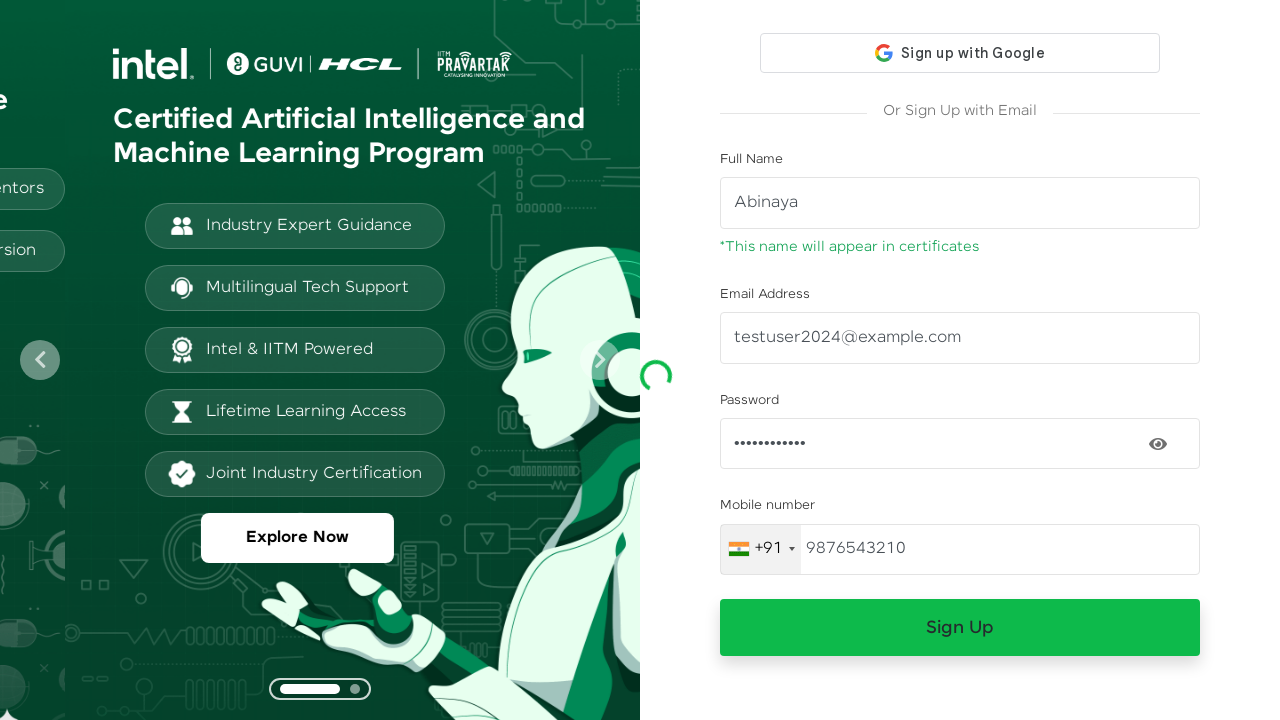

Waited for 2 seconds for registration to process
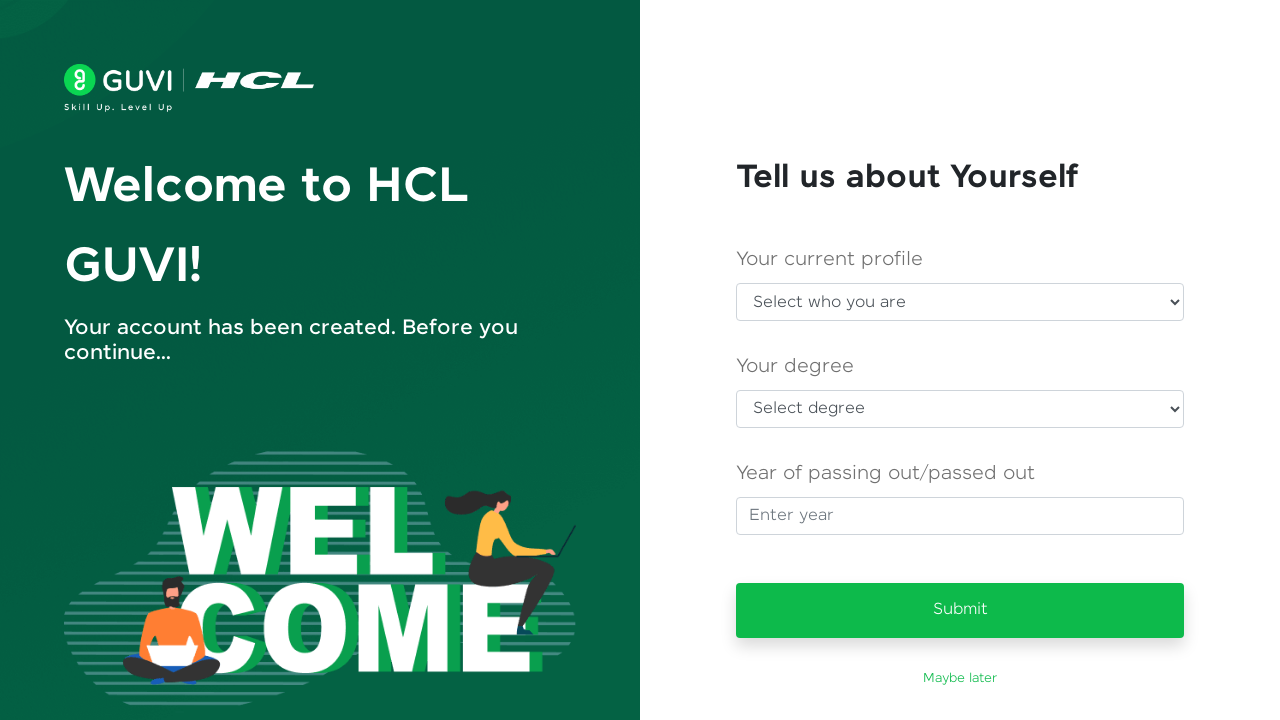

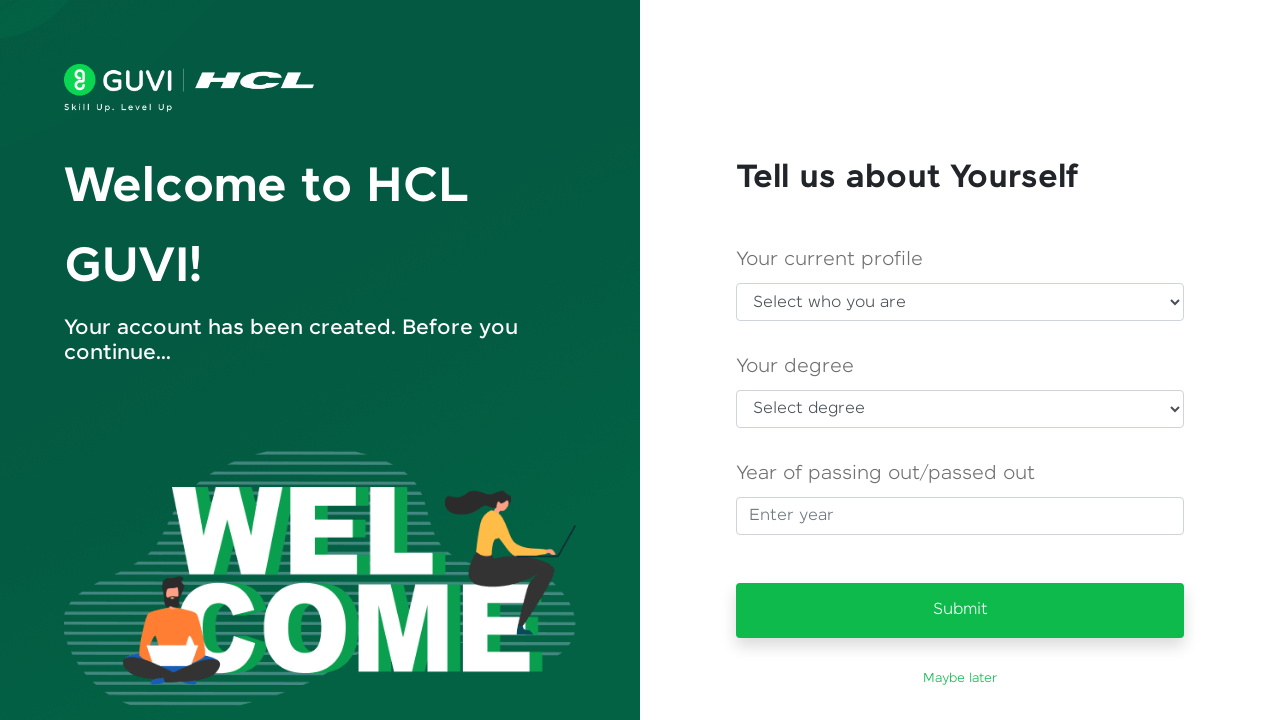